Tests opening a new tab by clicking button and verifying content in the new tab

Starting URL: https://atidcollege.co.il/Xamples/ex_switch_navigation.html

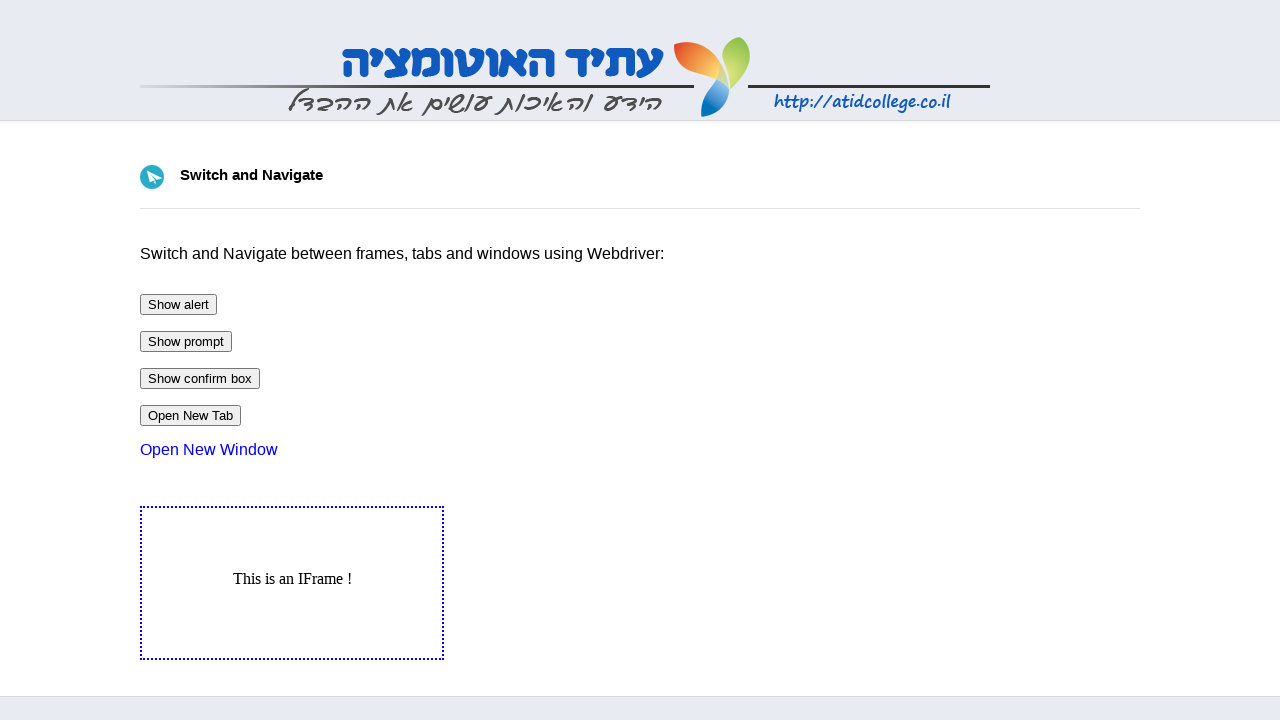

Clicked button to open new tab and captured new page object at (190, 416) on #btnNewTab
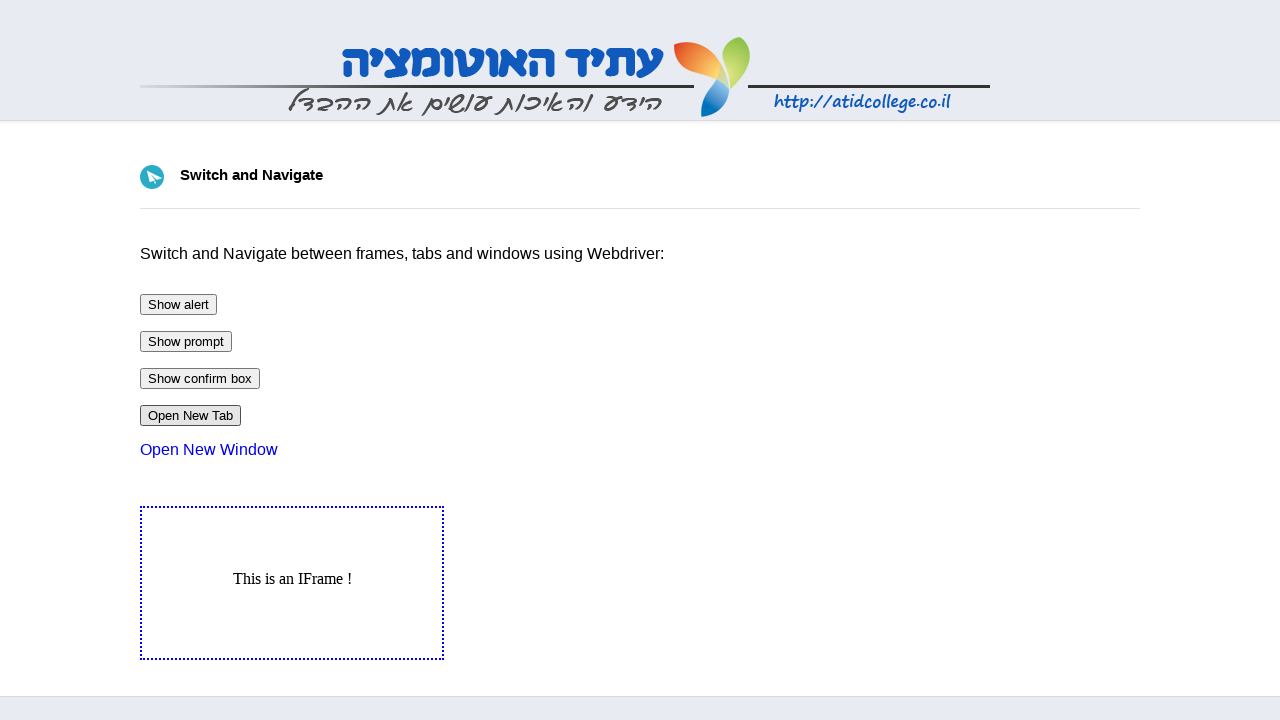

Verified new tab container with expected text 'This is a new tab' is present
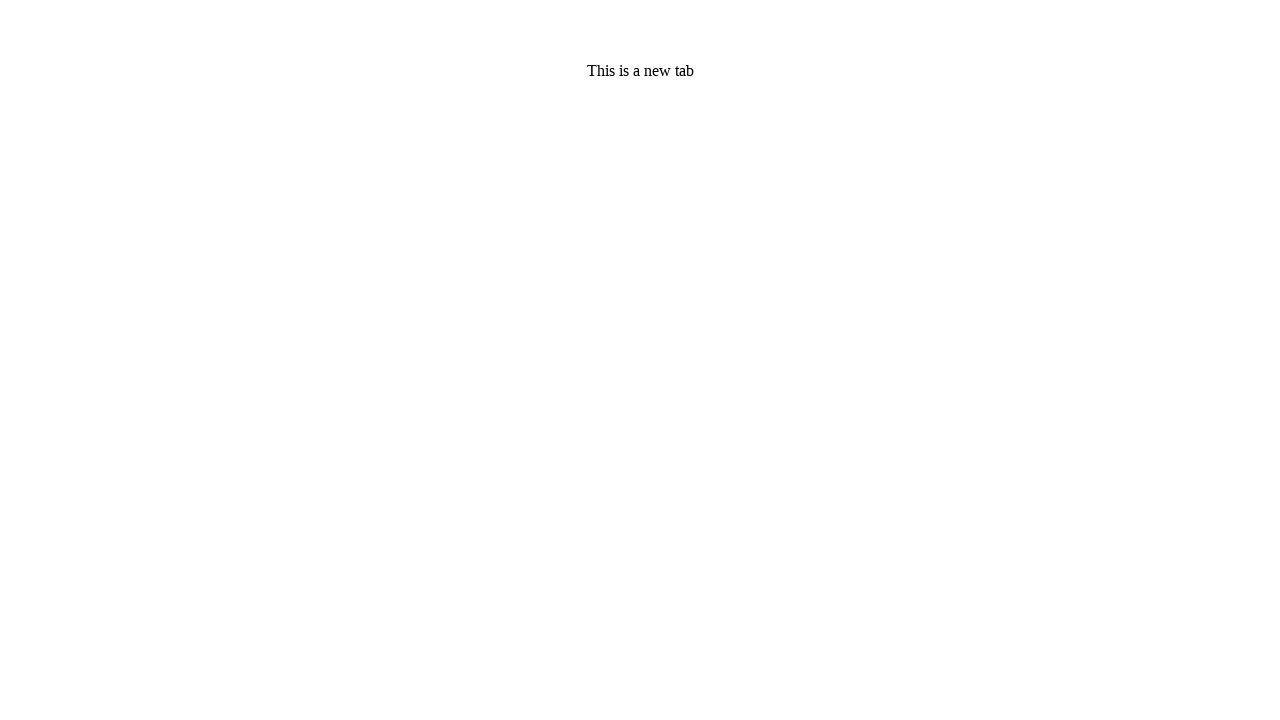

Closed the new tab
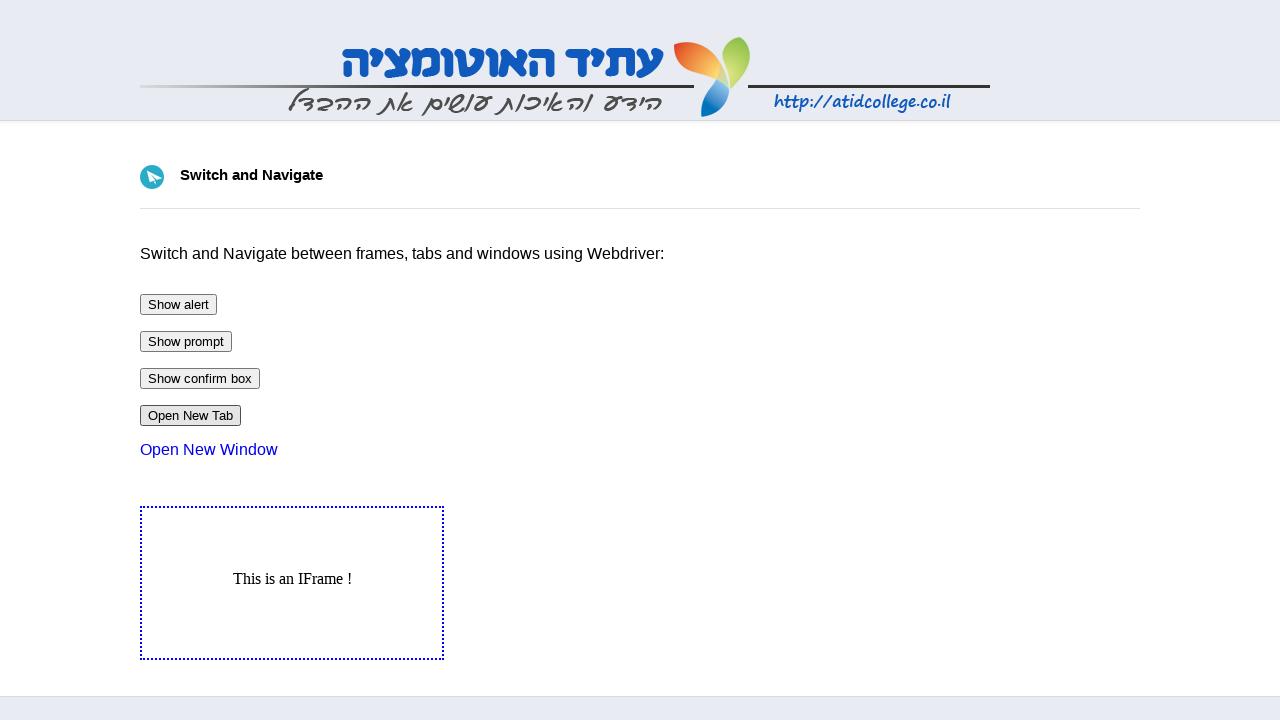

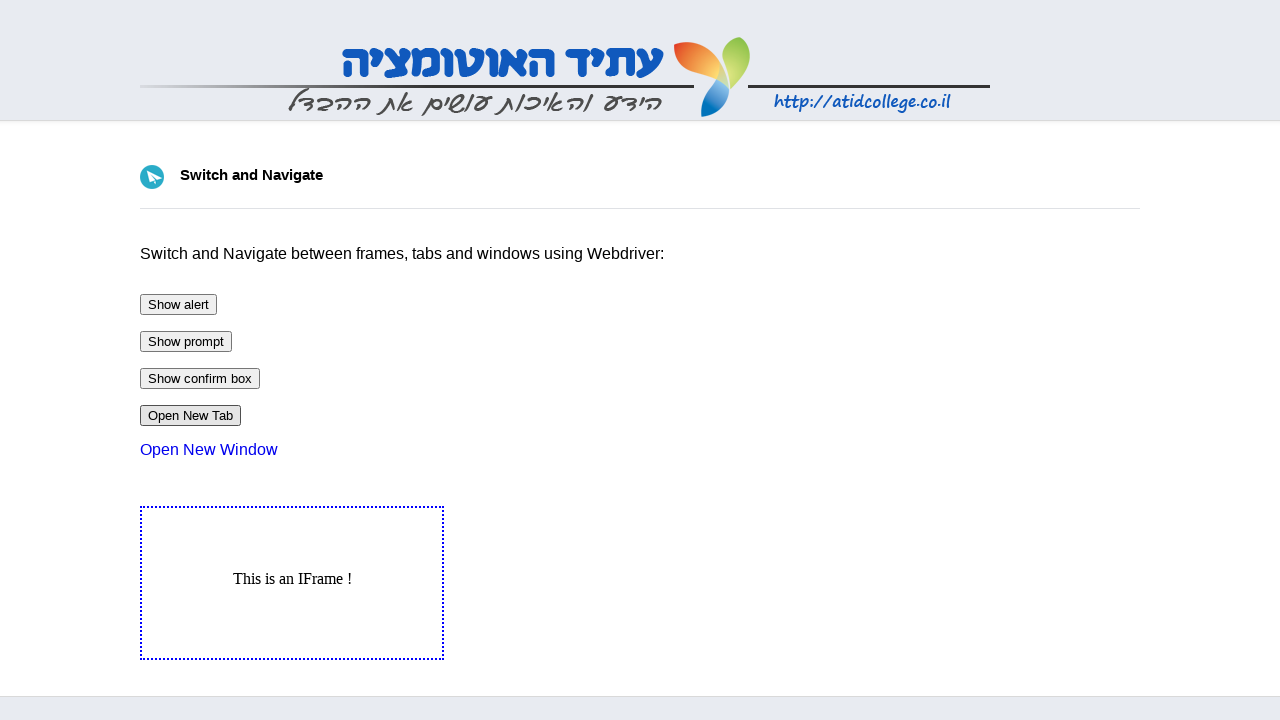